Tests checkbox functionality by selecting specific checkboxes, enabling disabled checkboxes, and then selecting from the enabled options

Starting URL: https://syntaxprojects.com/basic-checkbox-demo.php

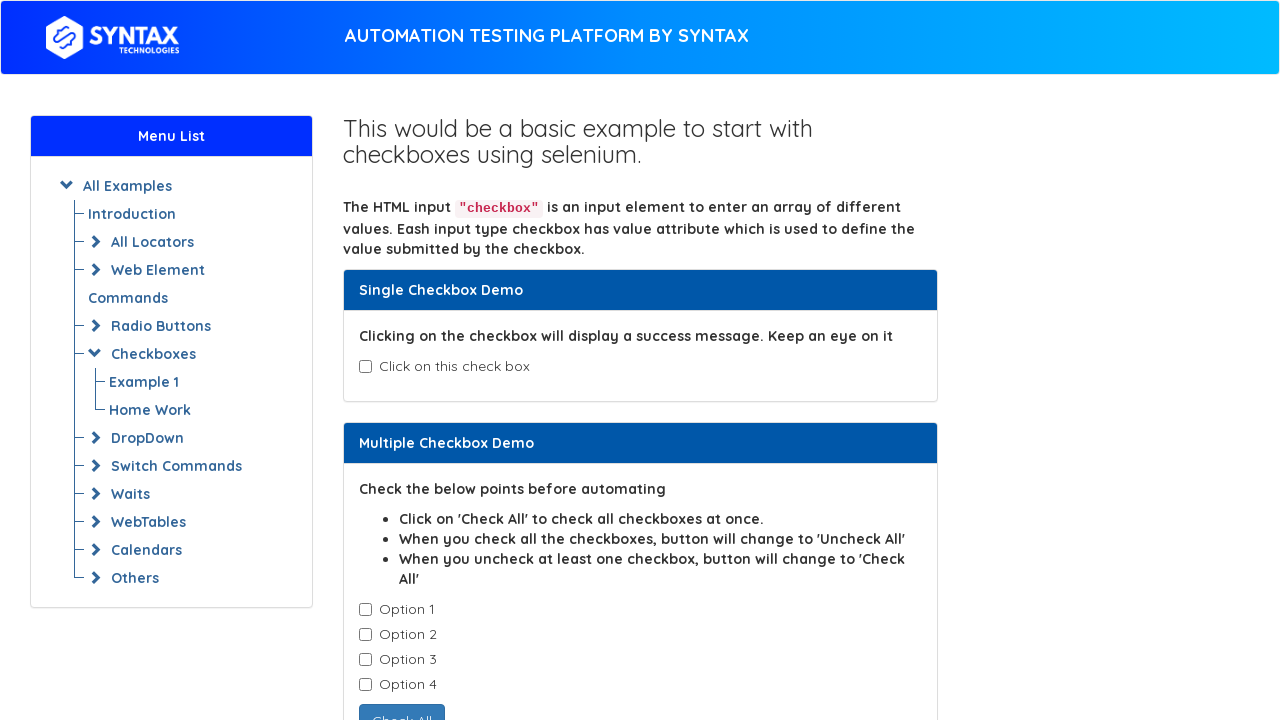

Located all checkboxes with class 'cb1-element'
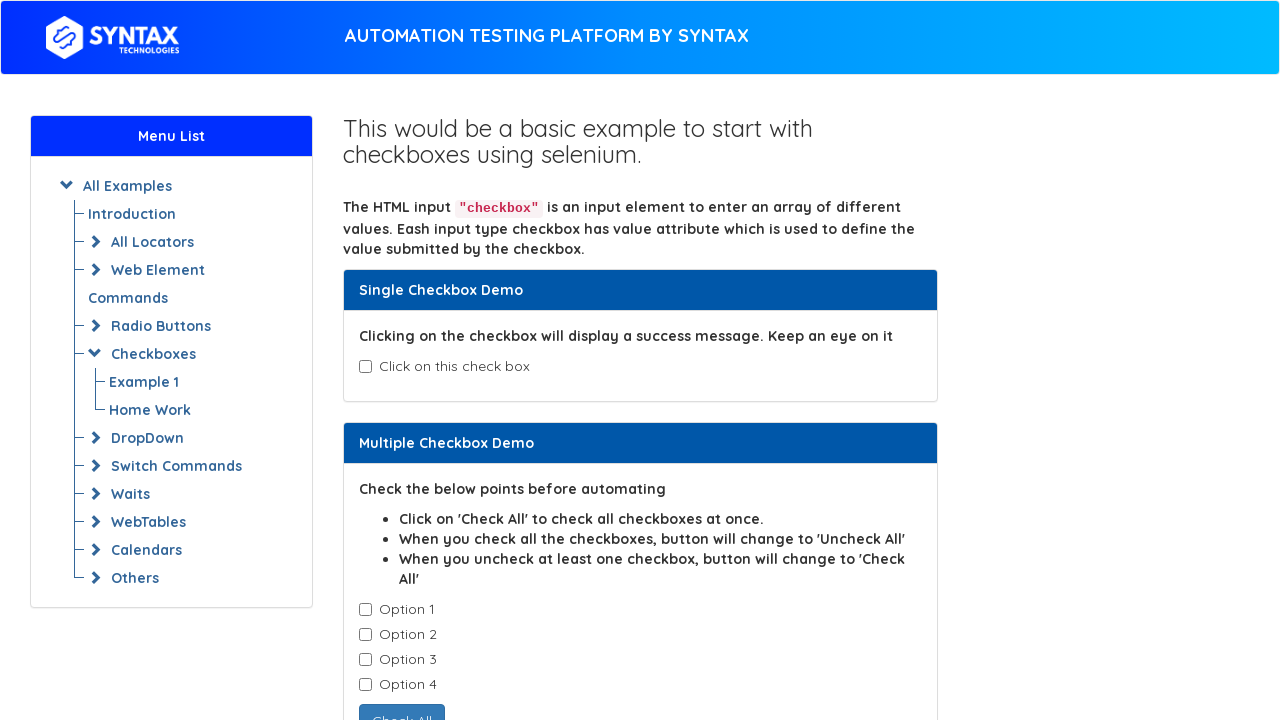

Clicked checkbox with value 'Option-2' at (365, 635) on input.cb1-element >> nth=1
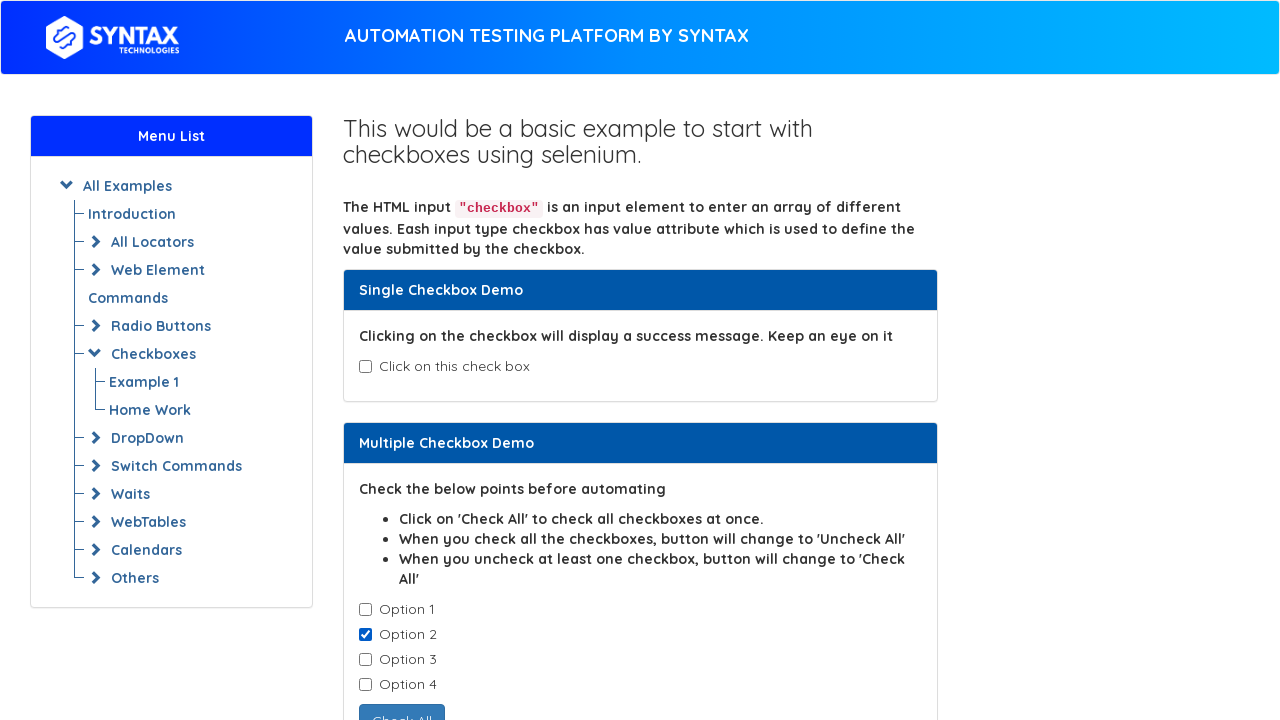

Clicked button to enable disabled checkboxes at (436, 407) on button#enabledcheckbox
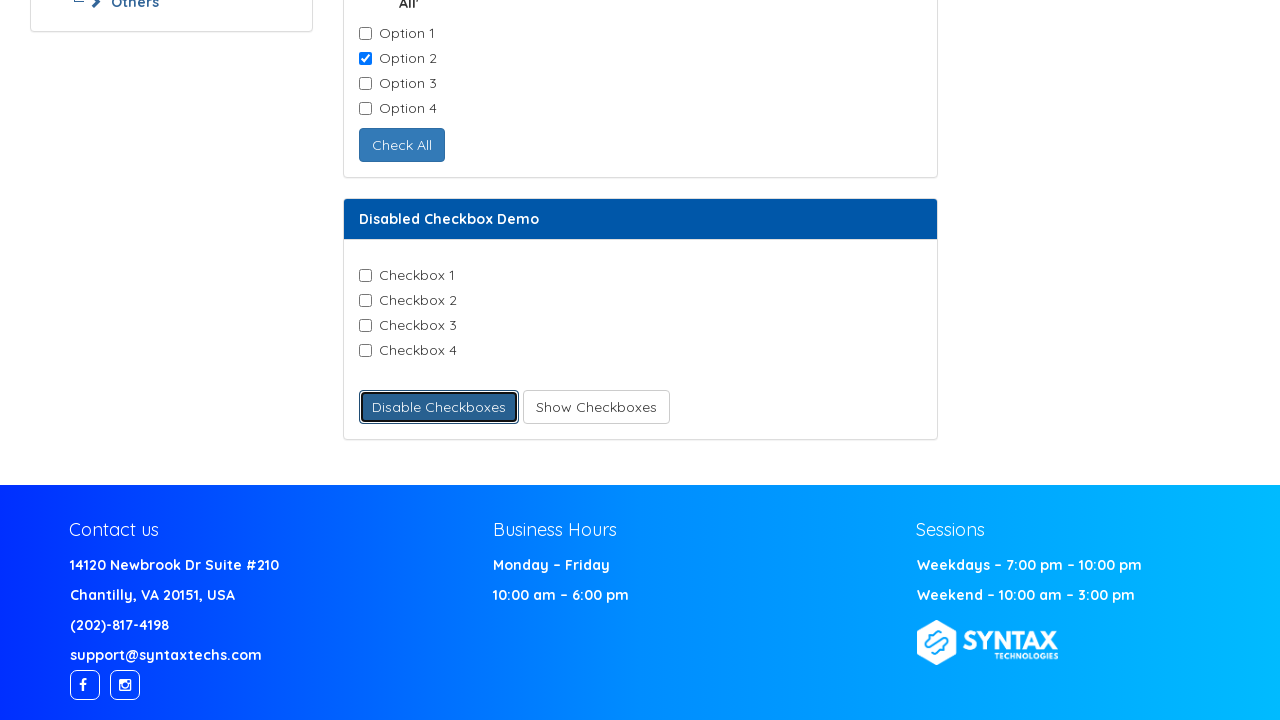

Located all checkboxes with class 'checkbox-field'
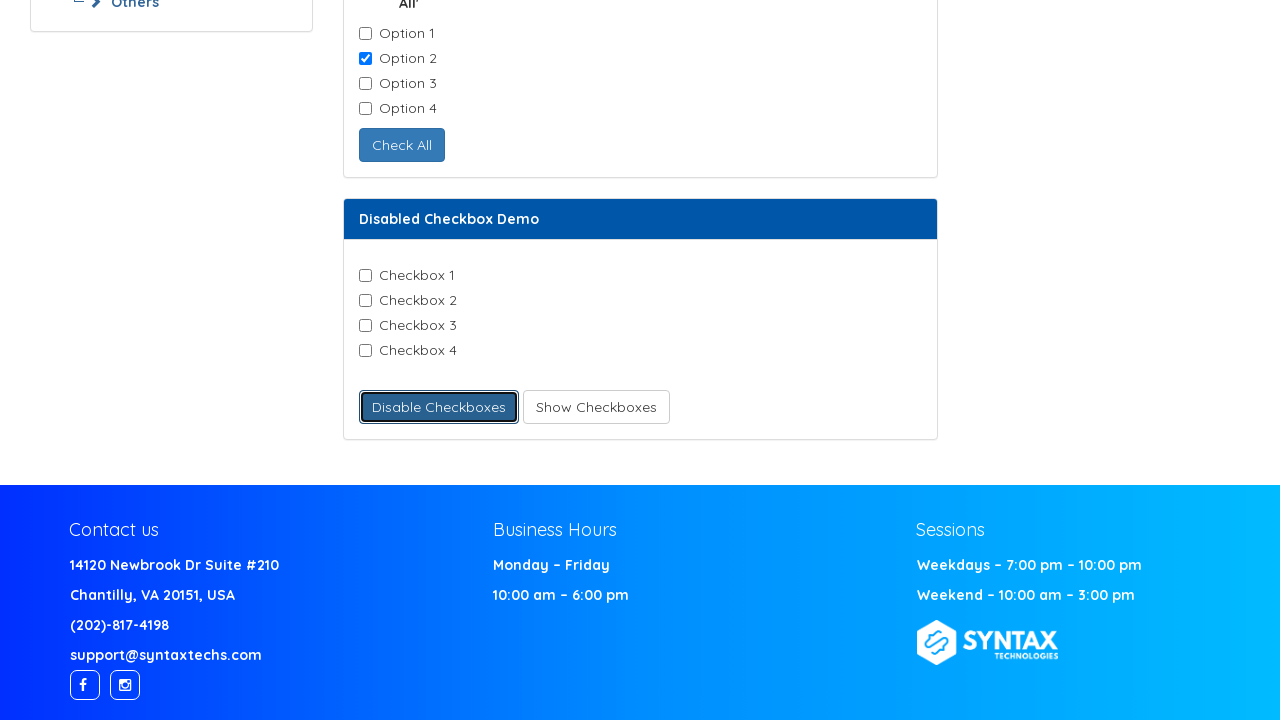

Clicked checkbox with value 'Checkbox-4' at (365, 351) on input.checkbox-field >> nth=3
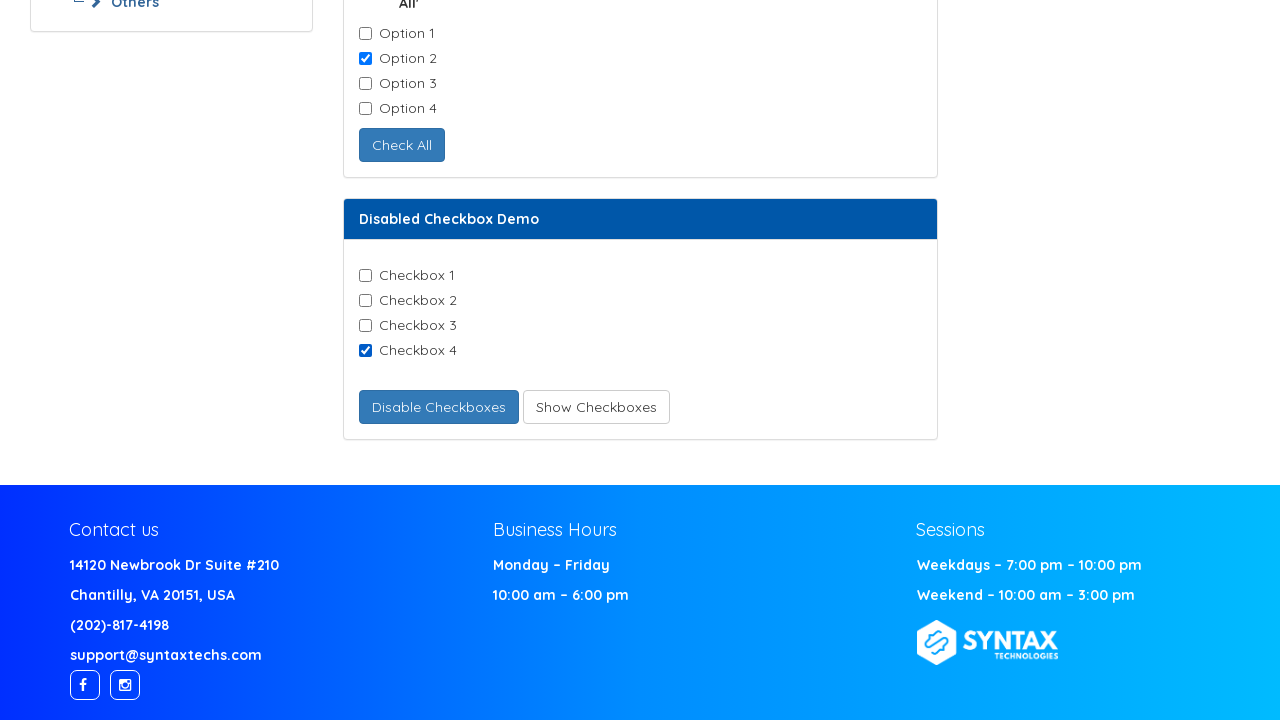

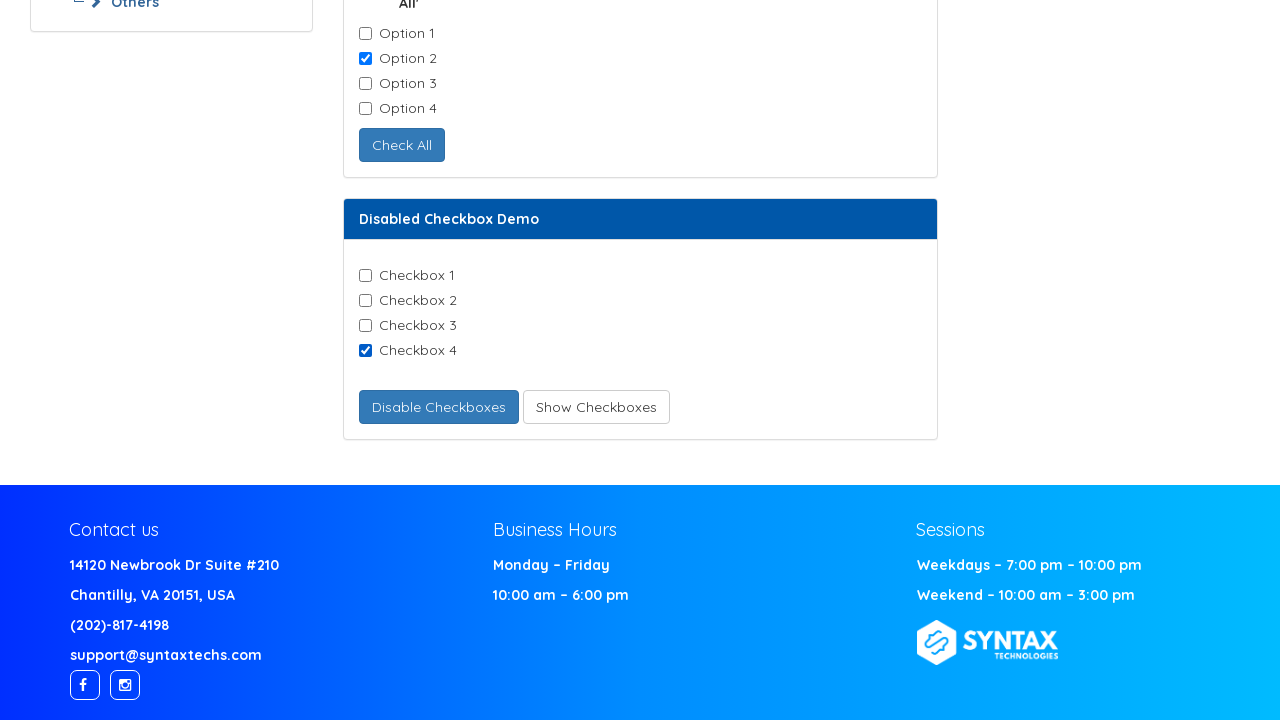